Tests the dynamic enable/disable functionality of a textbox by clicking Enable button, verifying the textbox becomes enabled with appropriate message, then clicking Disable button and verifying the textbox becomes disabled with appropriate message.

Starting URL: https://the-internet.herokuapp.com/dynamic_controls

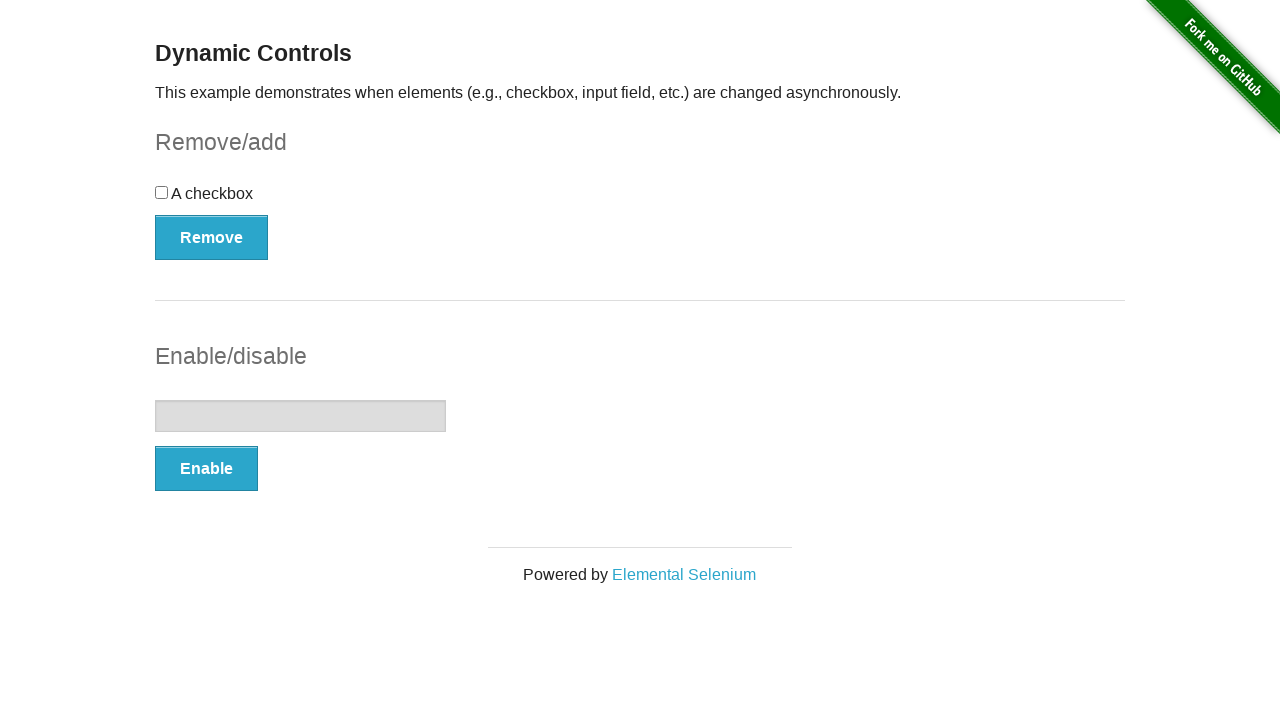

Clicked Enable button to enable the textbox at (206, 469) on xpath=(//button)[2]
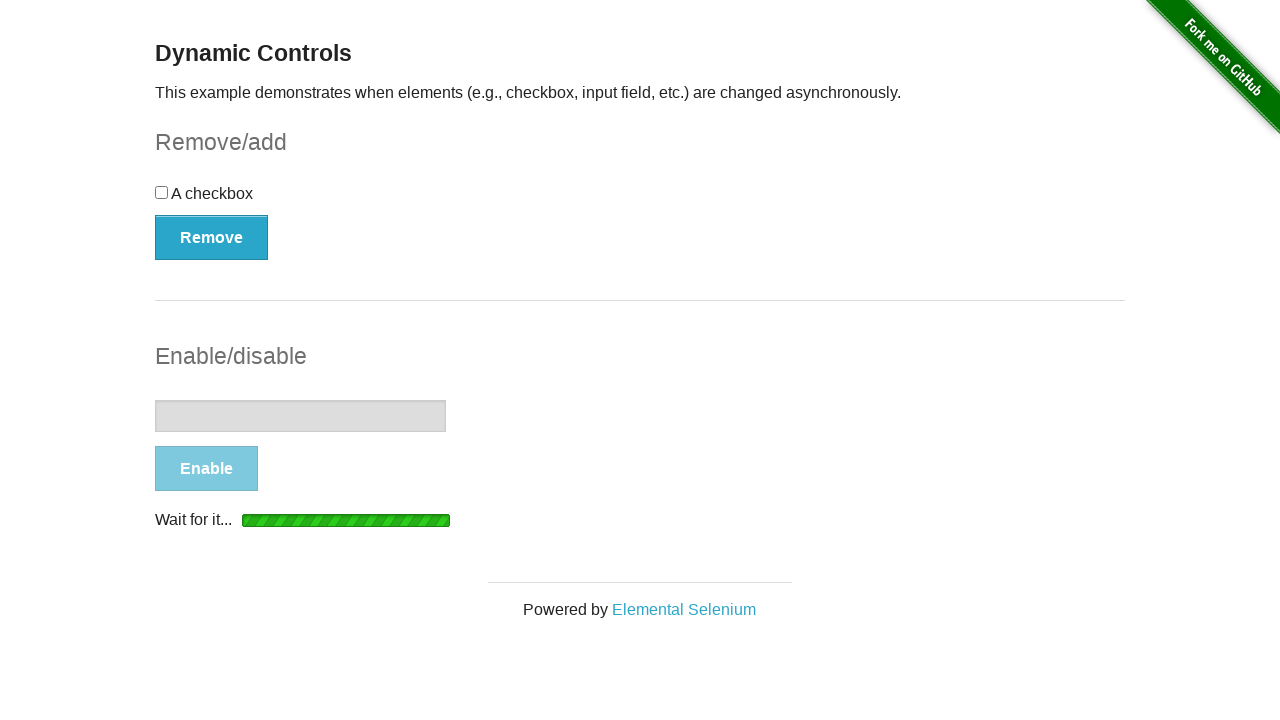

Waited for and found the message element
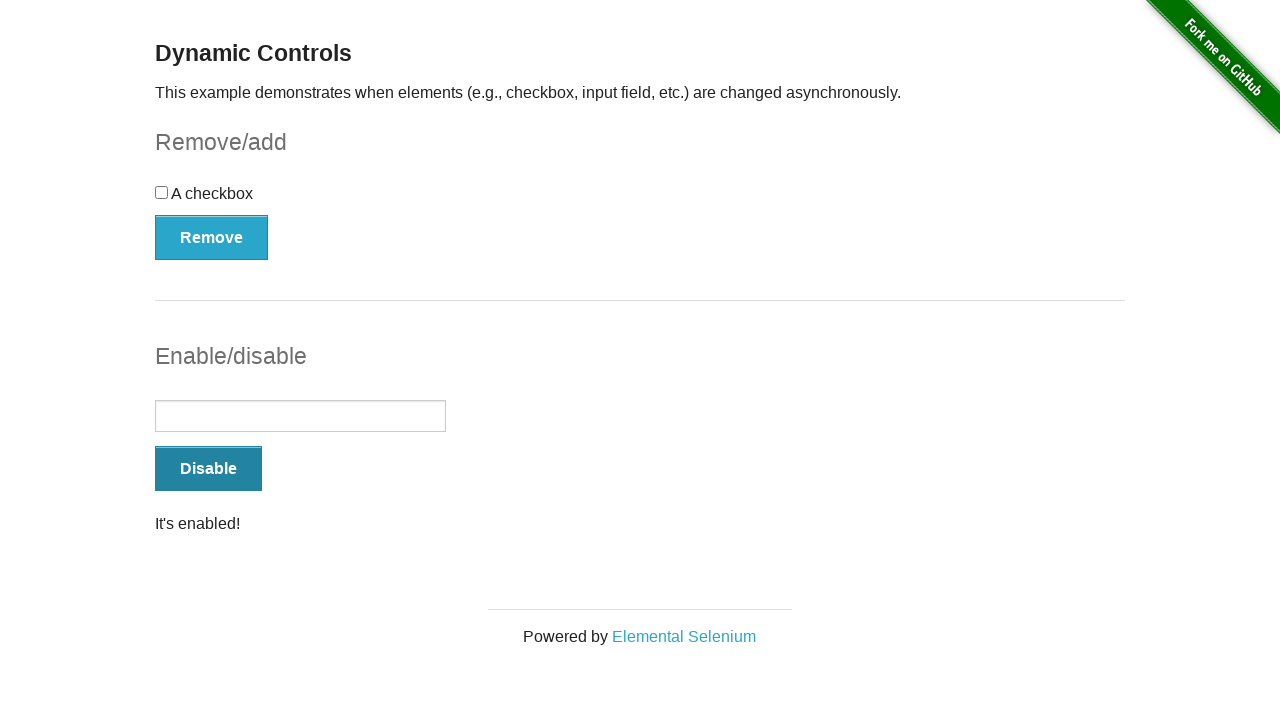

Verified the message displays 'It's enabled!'
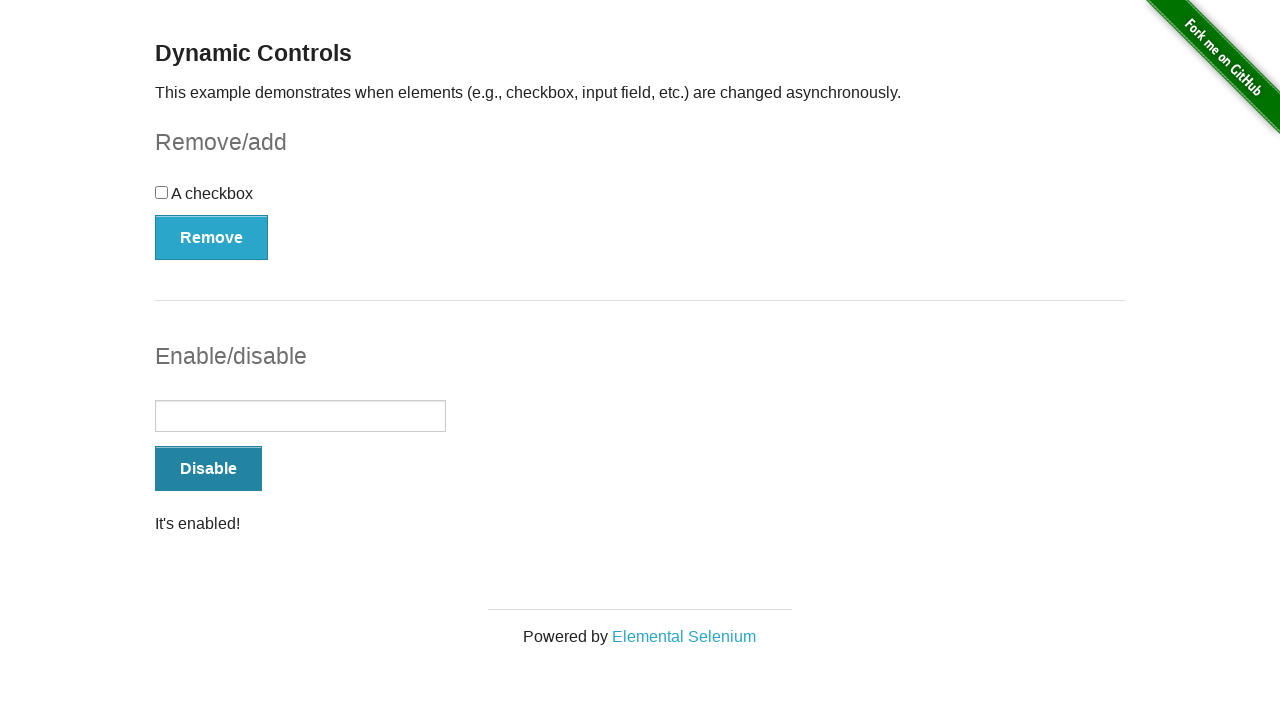

Located the textbox element
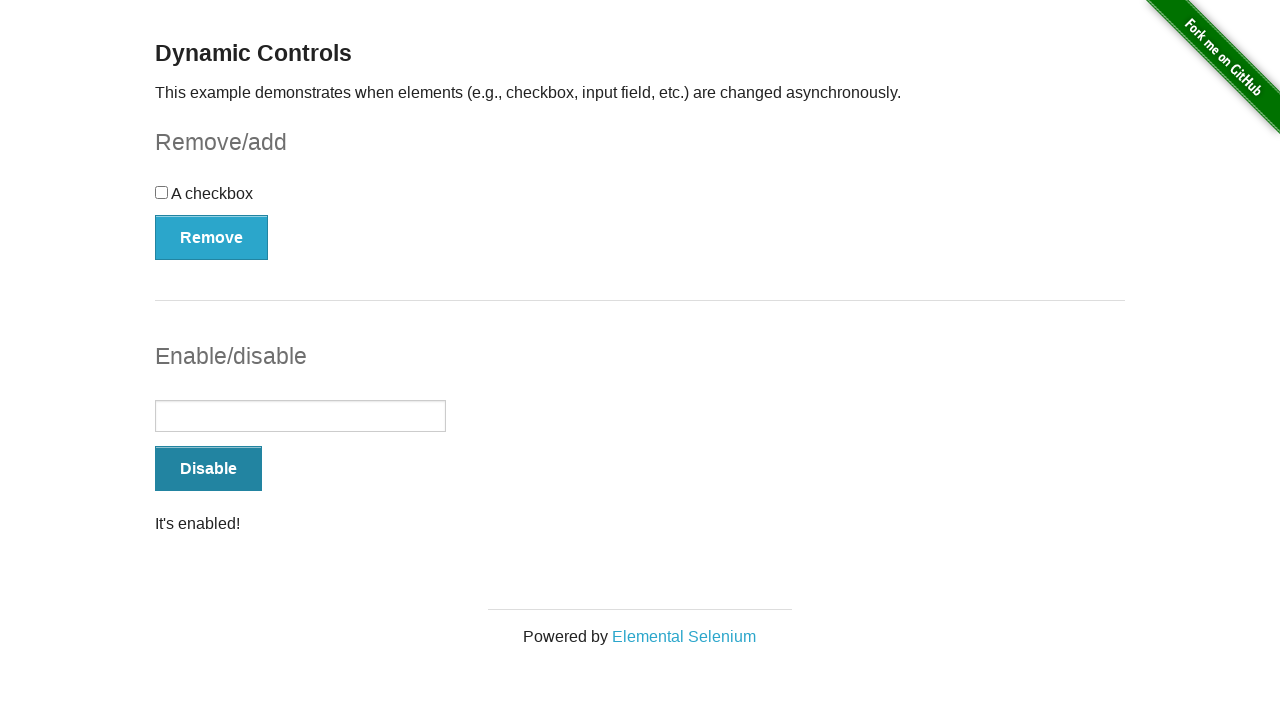

Verified the textbox is enabled
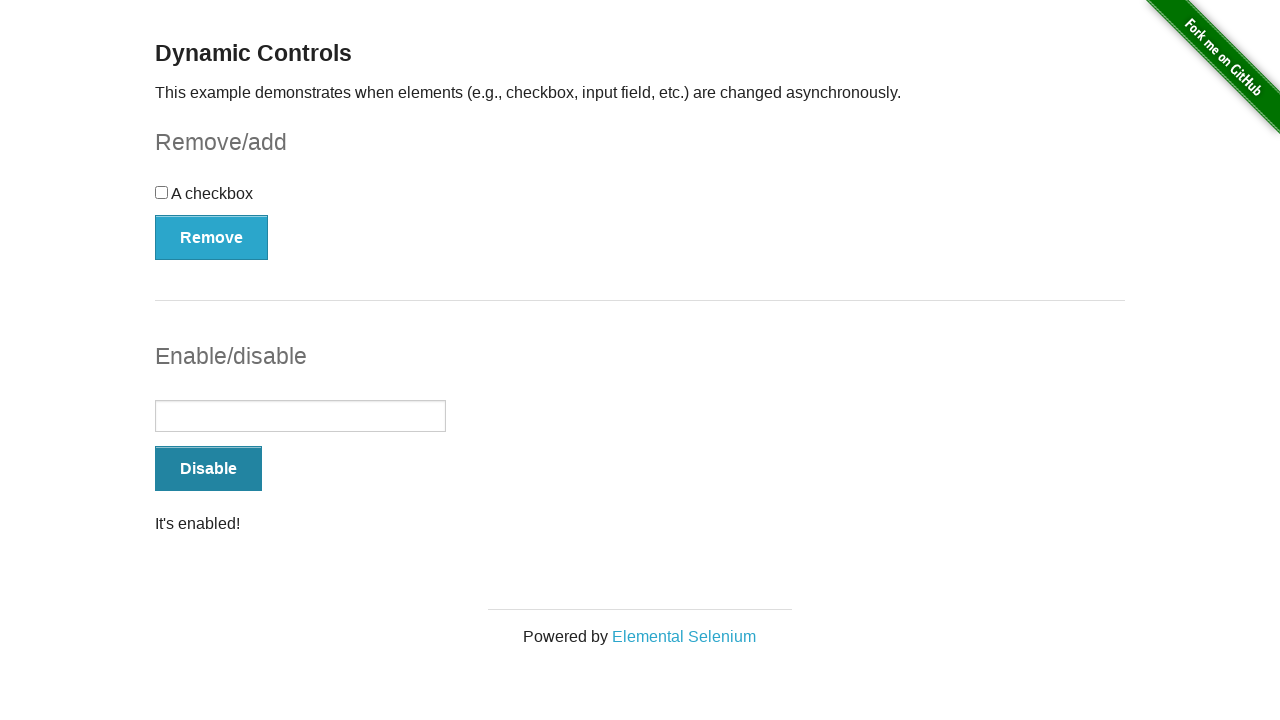

Clicked Disable button to disable the textbox at (208, 469) on xpath=(//button[@type='button'])[2]
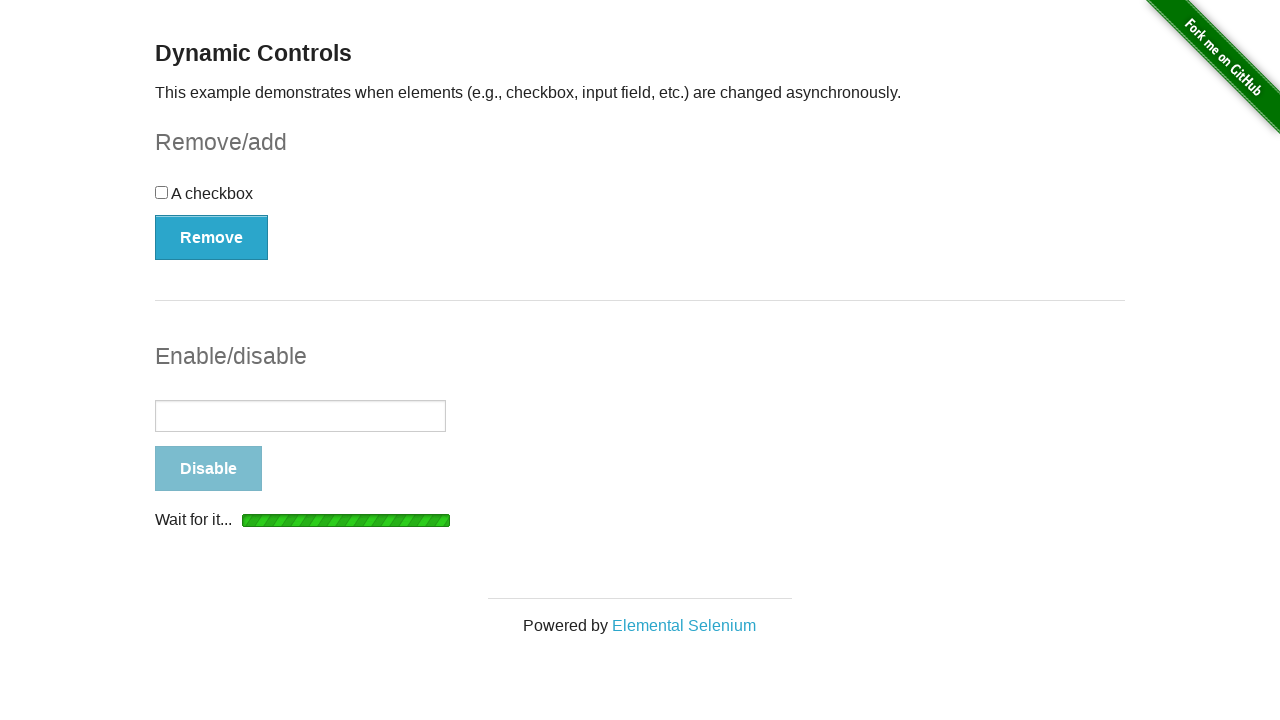

Waited for and found the message element
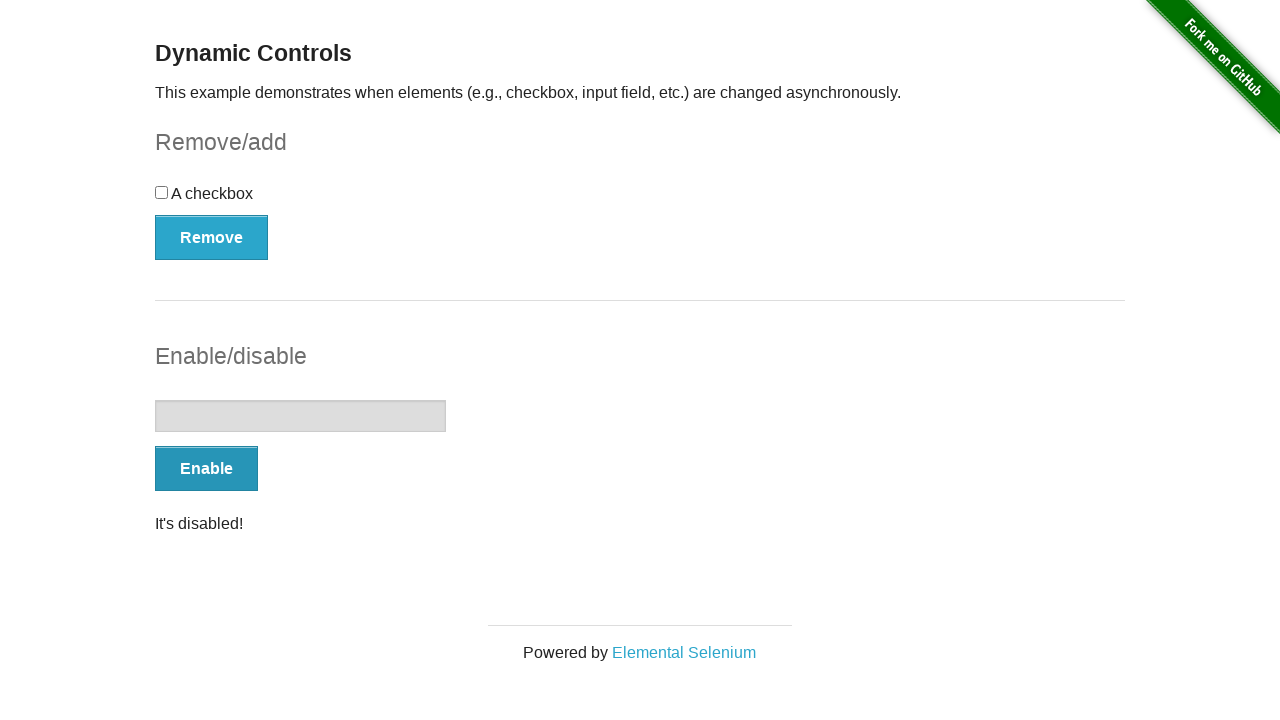

Verified the message displays 'It's disabled!'
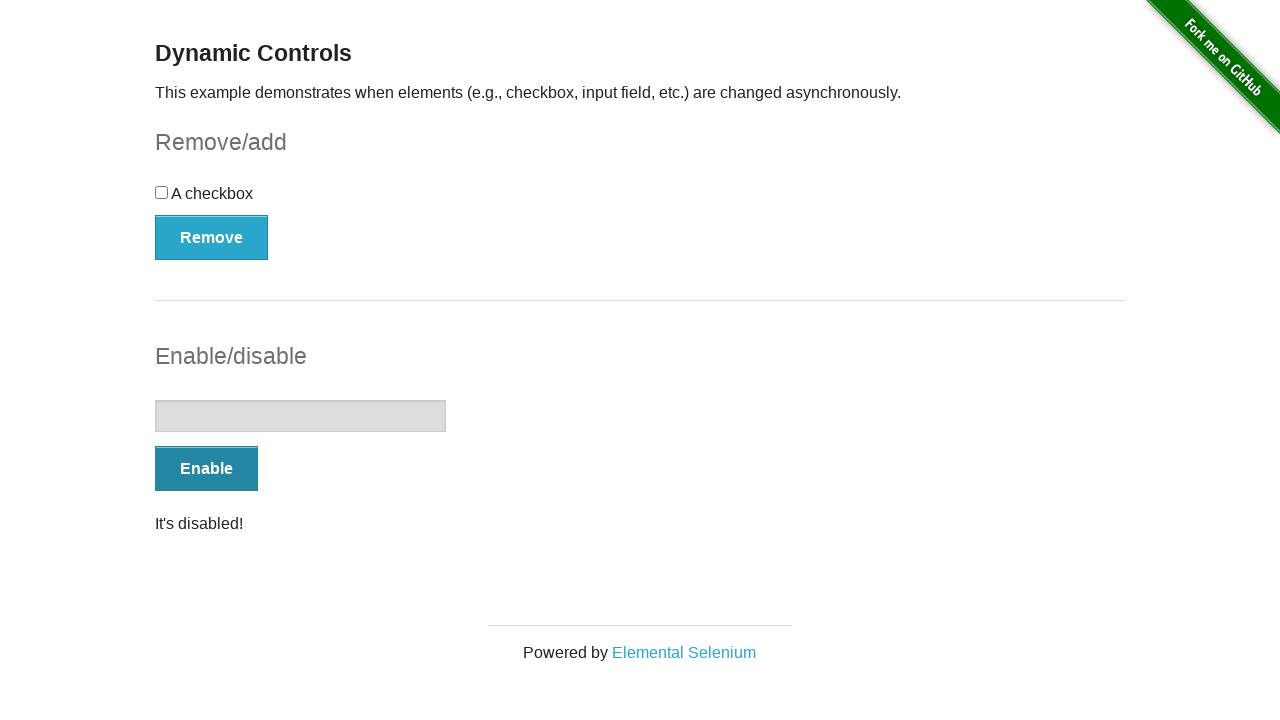

Located the textbox element
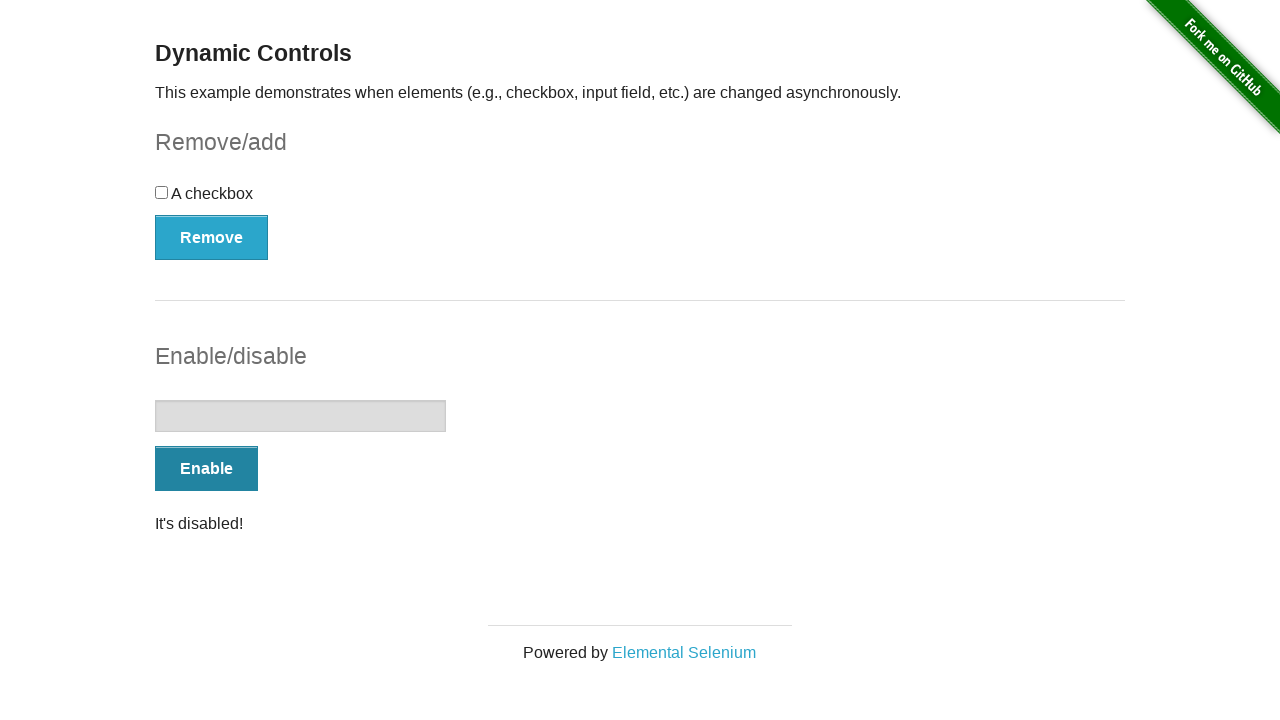

Verified the textbox is disabled
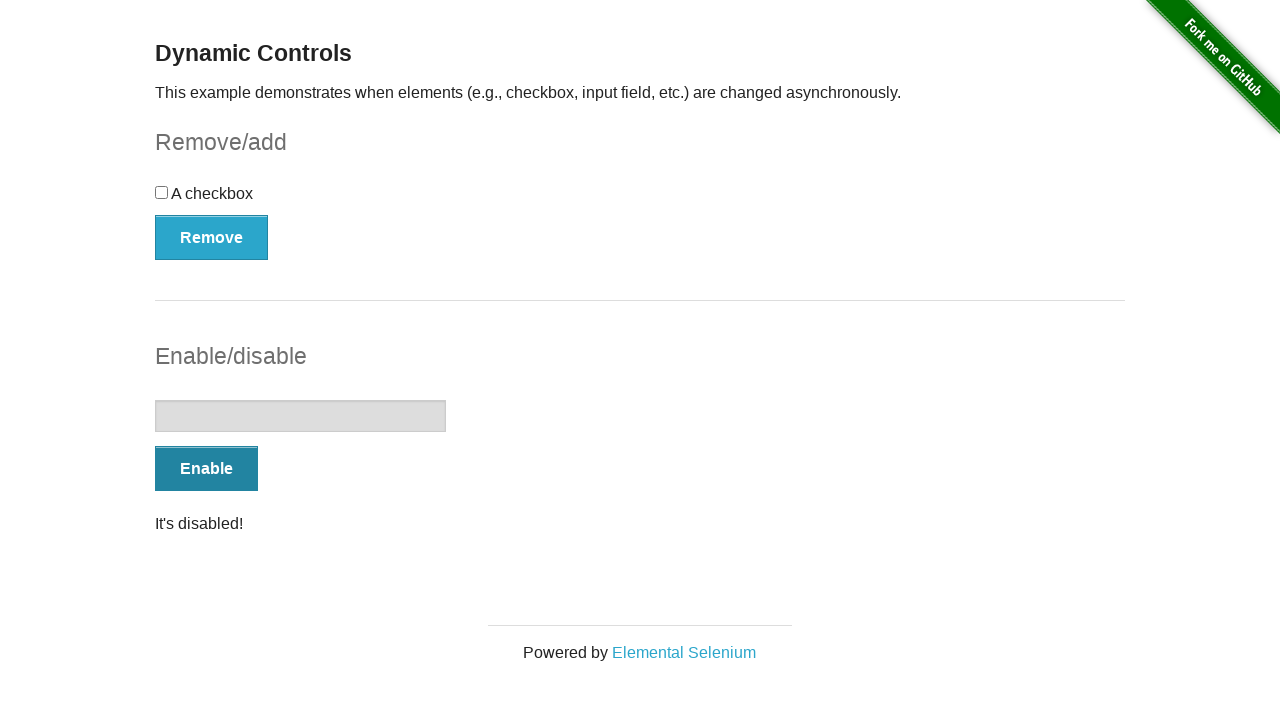

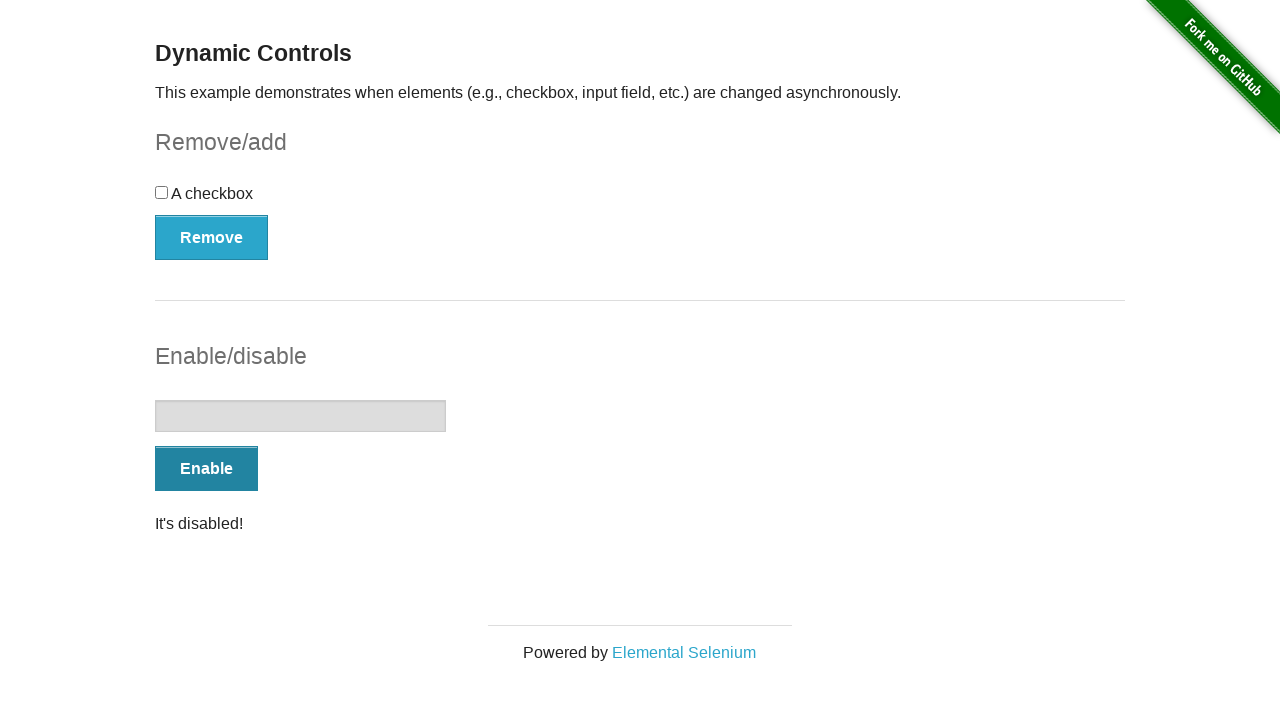